Tests product detail page by clicking on Samsung Galaxy S6 and verifying that the product name, price, and description are displayed correctly.

Starting URL: https://www.demoblaze.com/

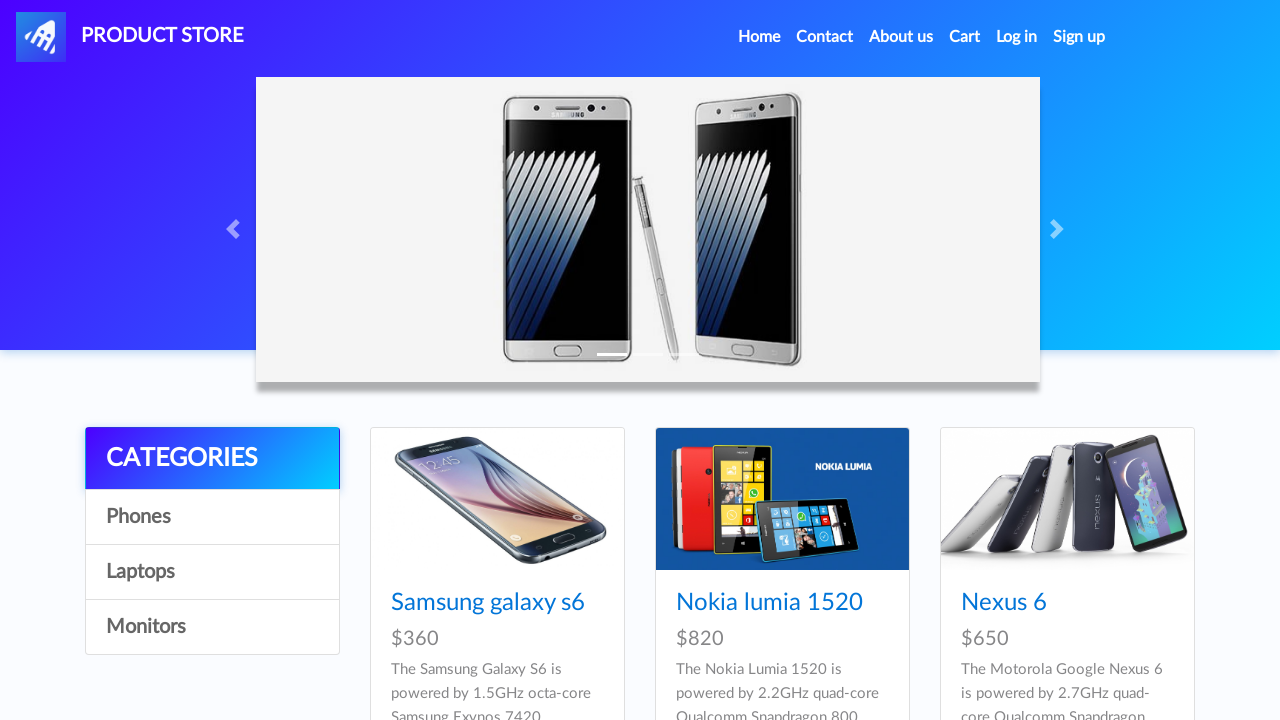

Waited for Samsung Galaxy S6 product to load
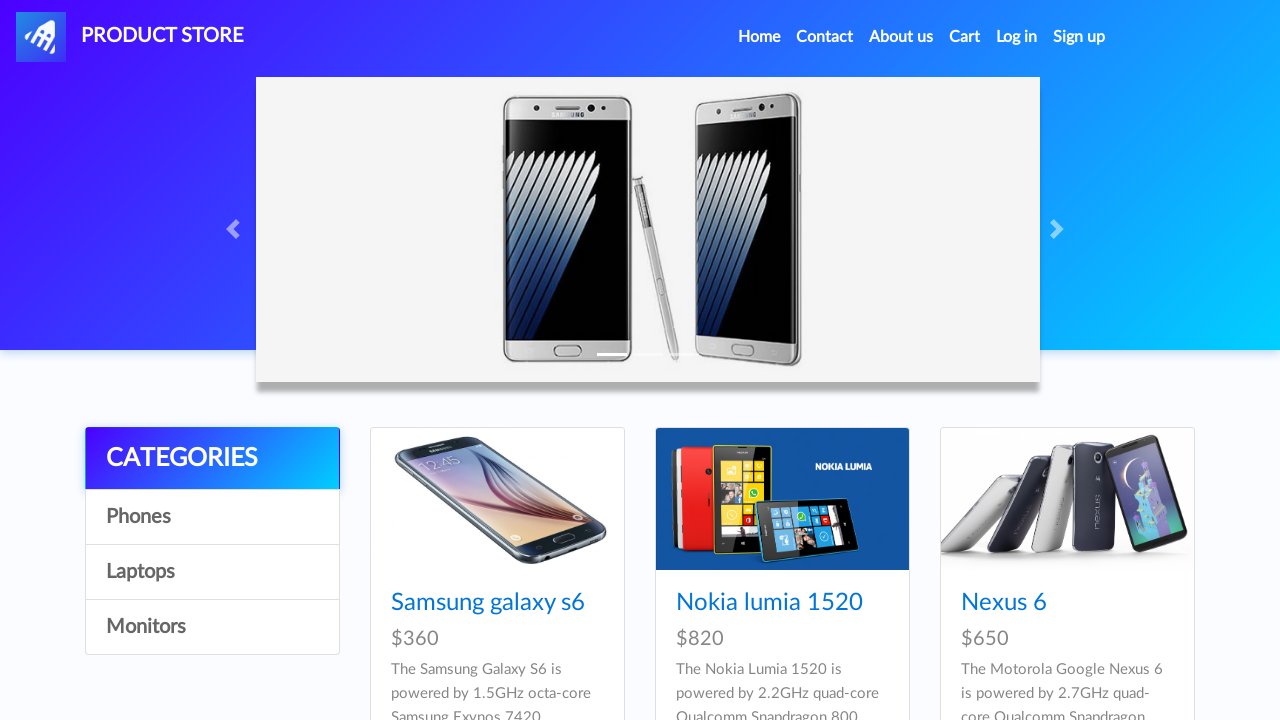

Clicked on Samsung Galaxy S6 product at (488, 603) on text=Samsung galaxy s6
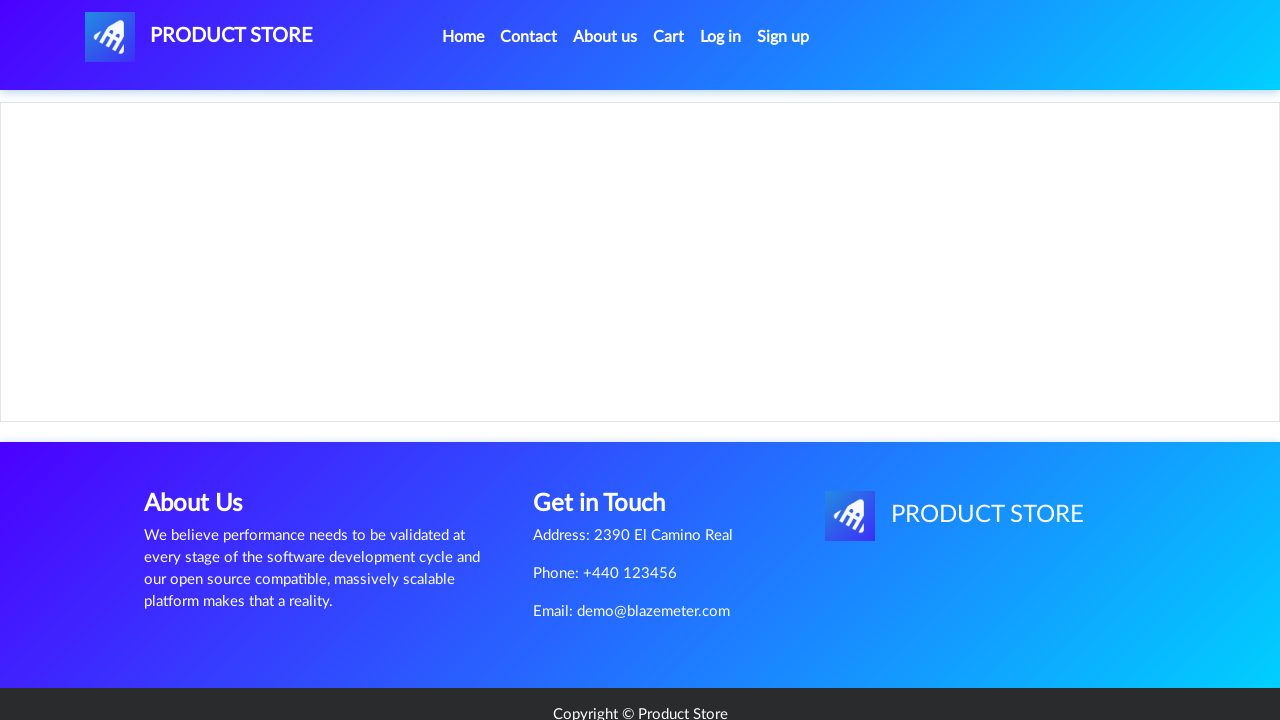

Product detail page loaded
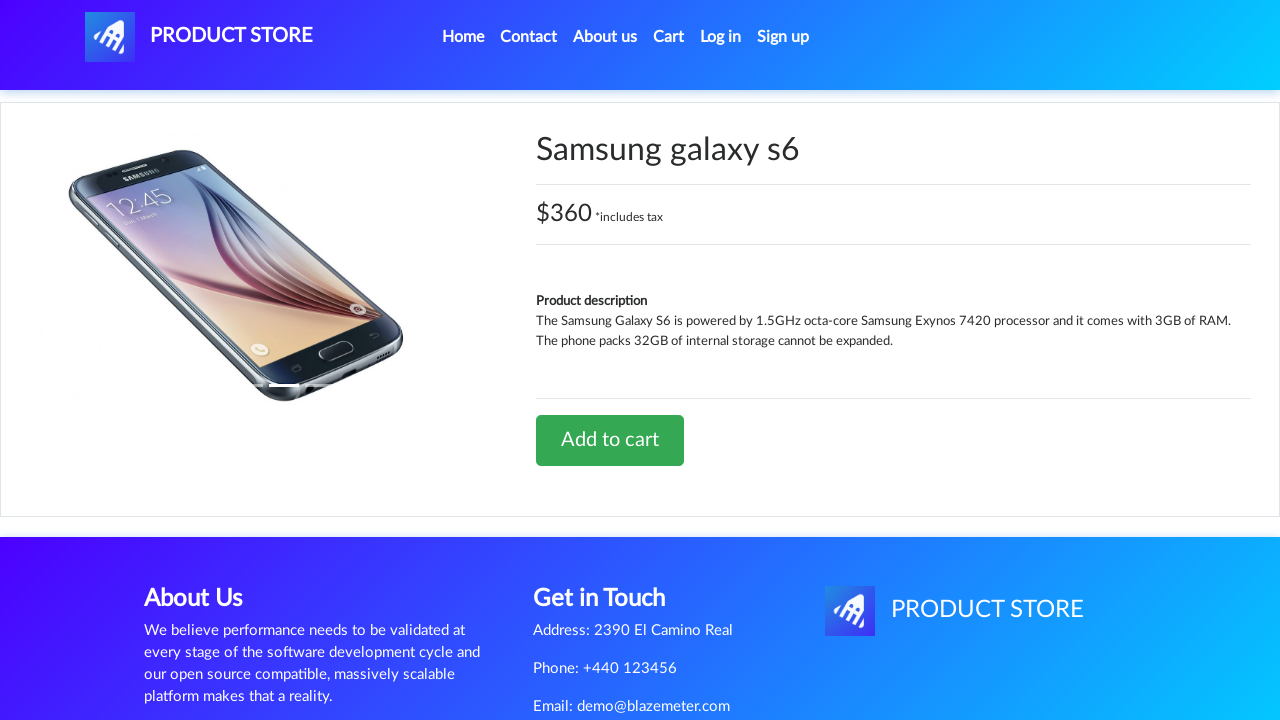

Verified product name 'Samsung galaxy s6' is displayed
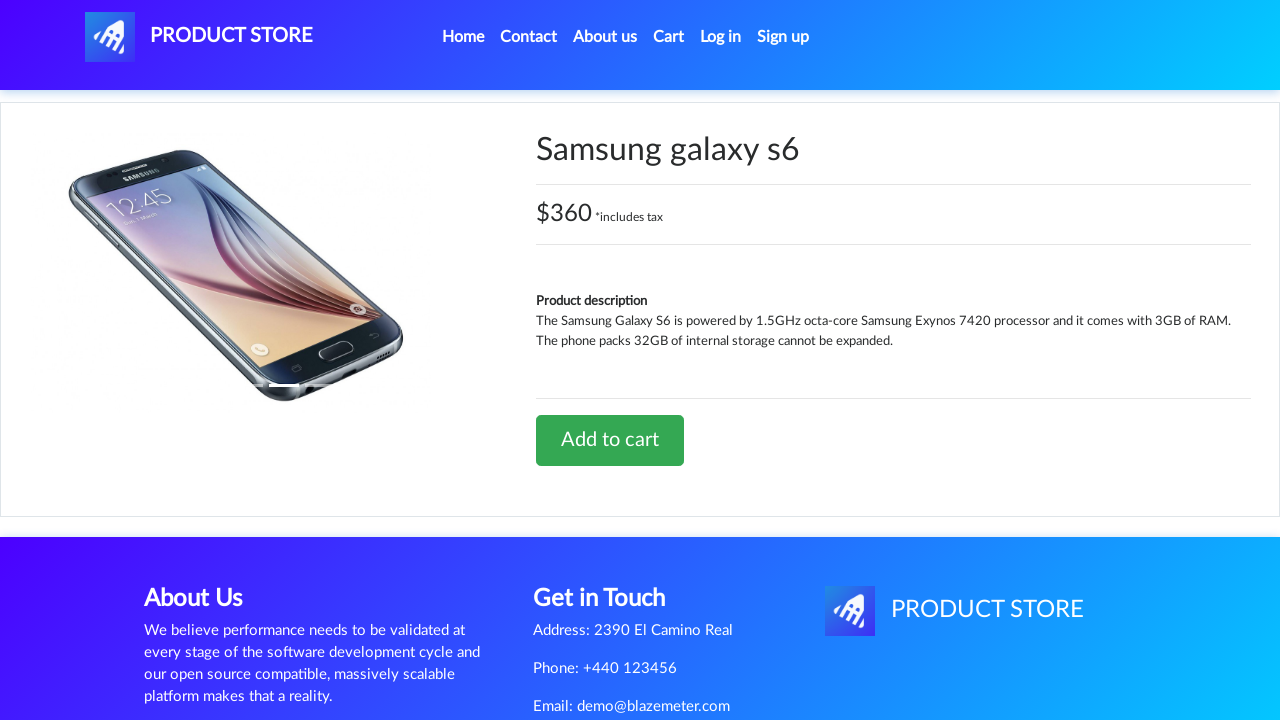

Verified product price '$360' is displayed
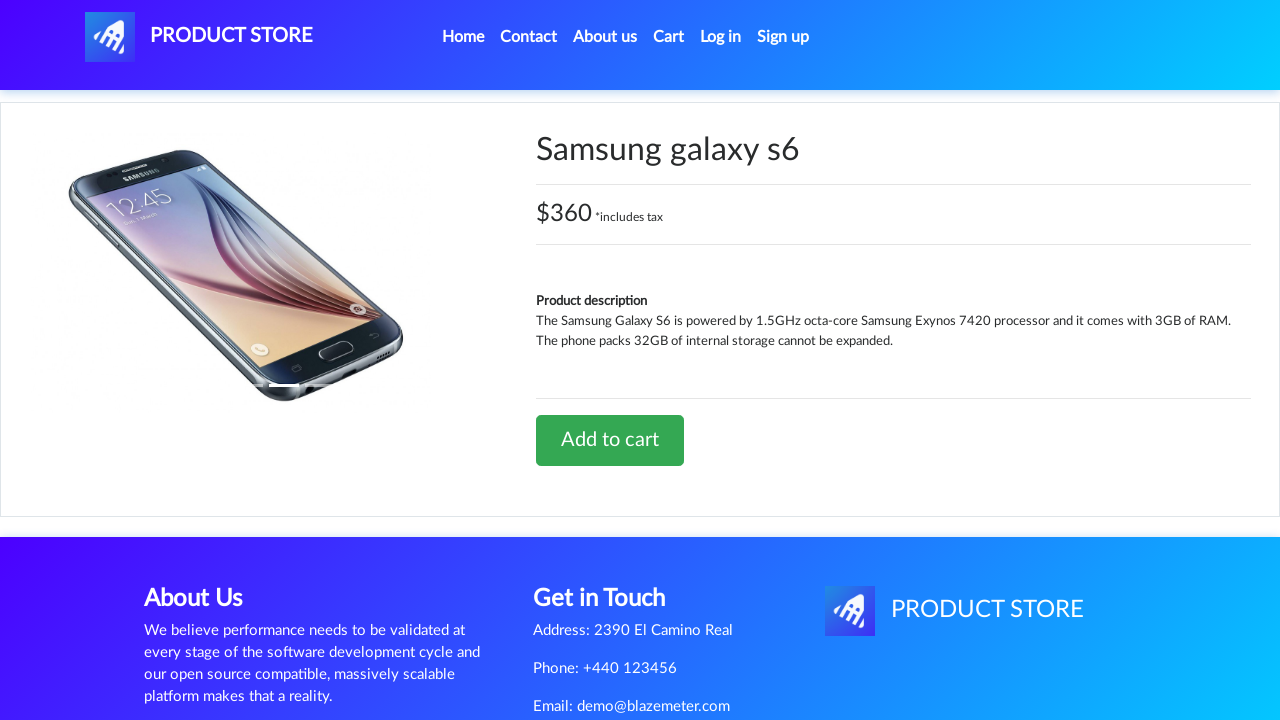

Verified product description is displayed
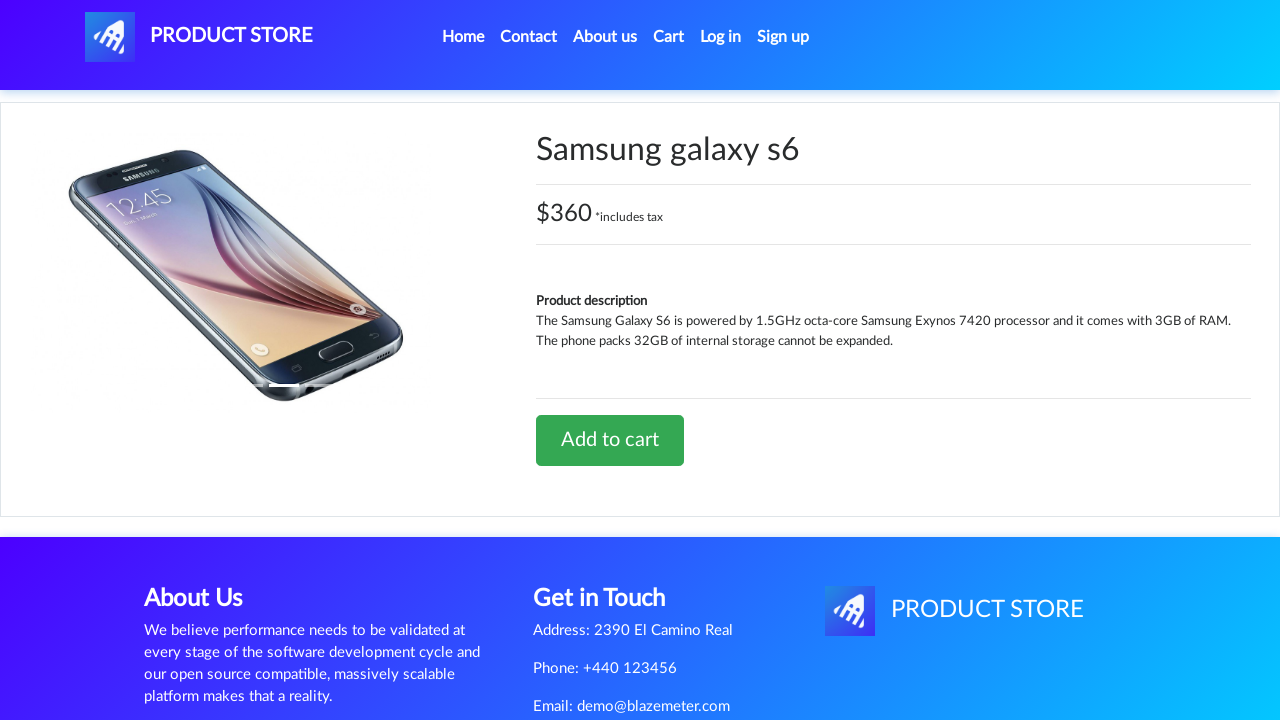

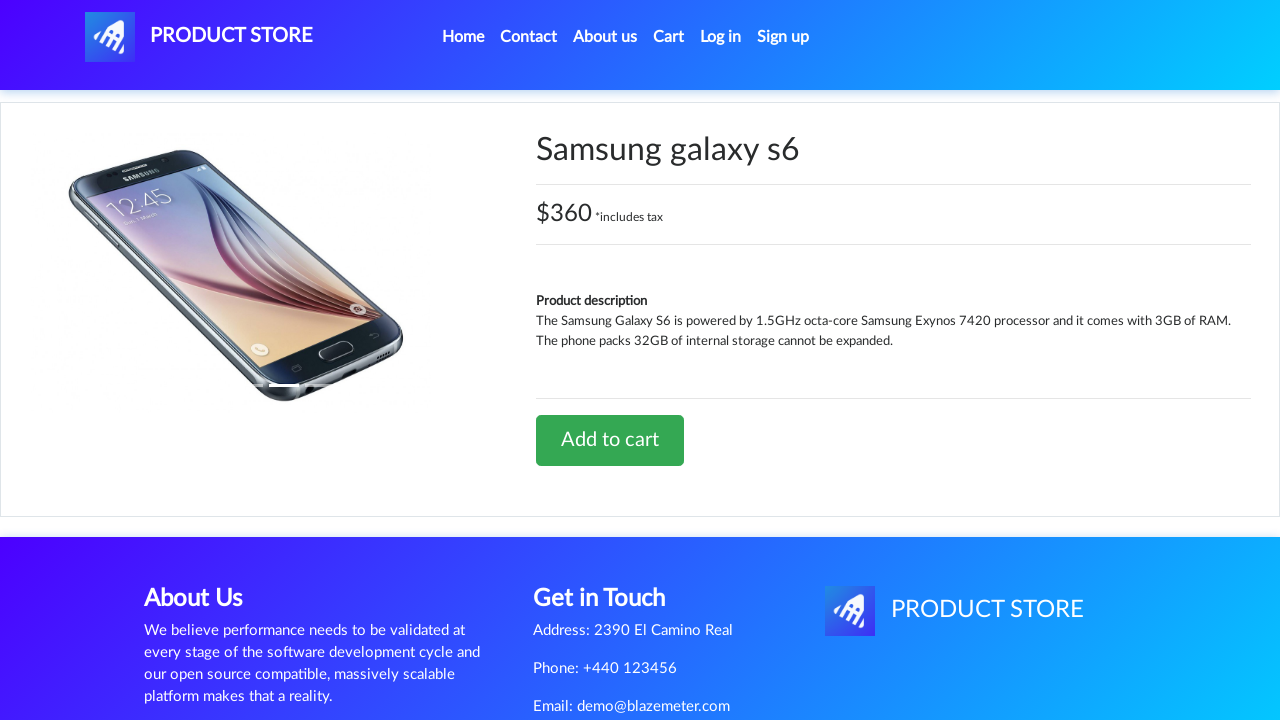